Navigates to the main page, clicks the login link, and verifies the page title is correct

Starting URL: https://the-internet.herokuapp.com/

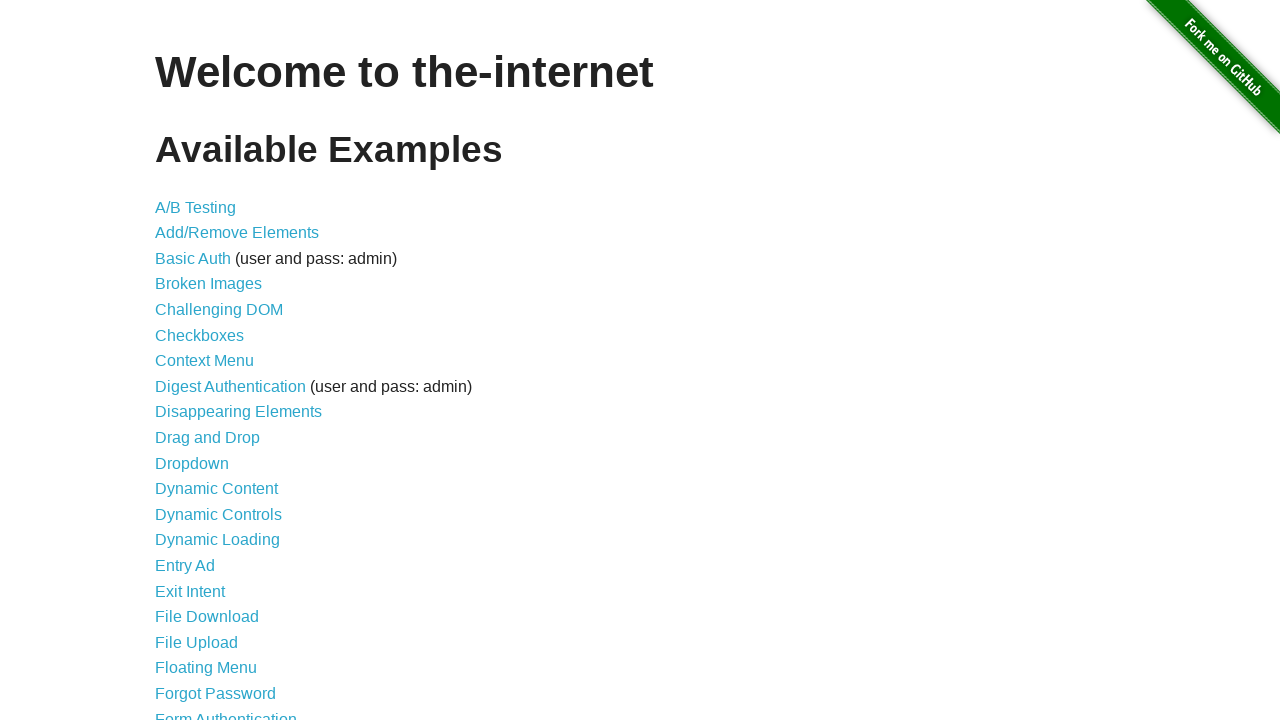

Navigated to the main page at https://the-internet.herokuapp.com/
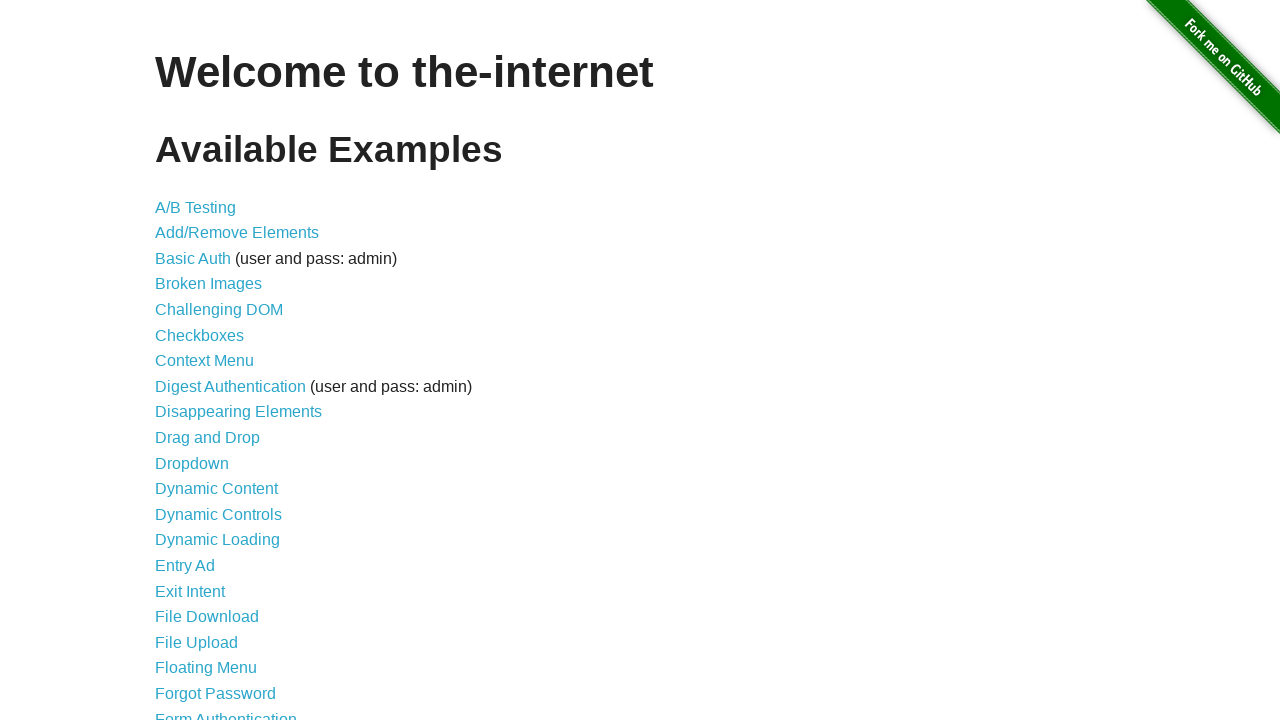

Clicked the login link at (226, 712) on a[href='/login']
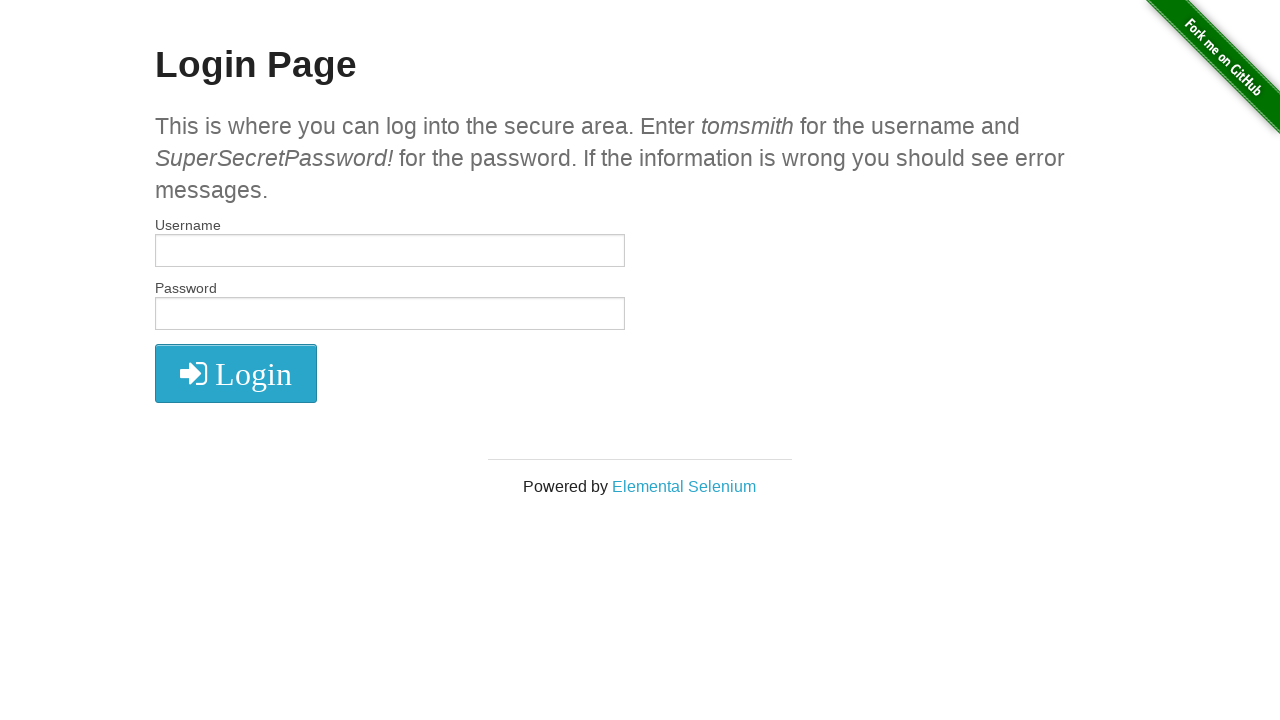

Waited for page to reach domcontentloaded state
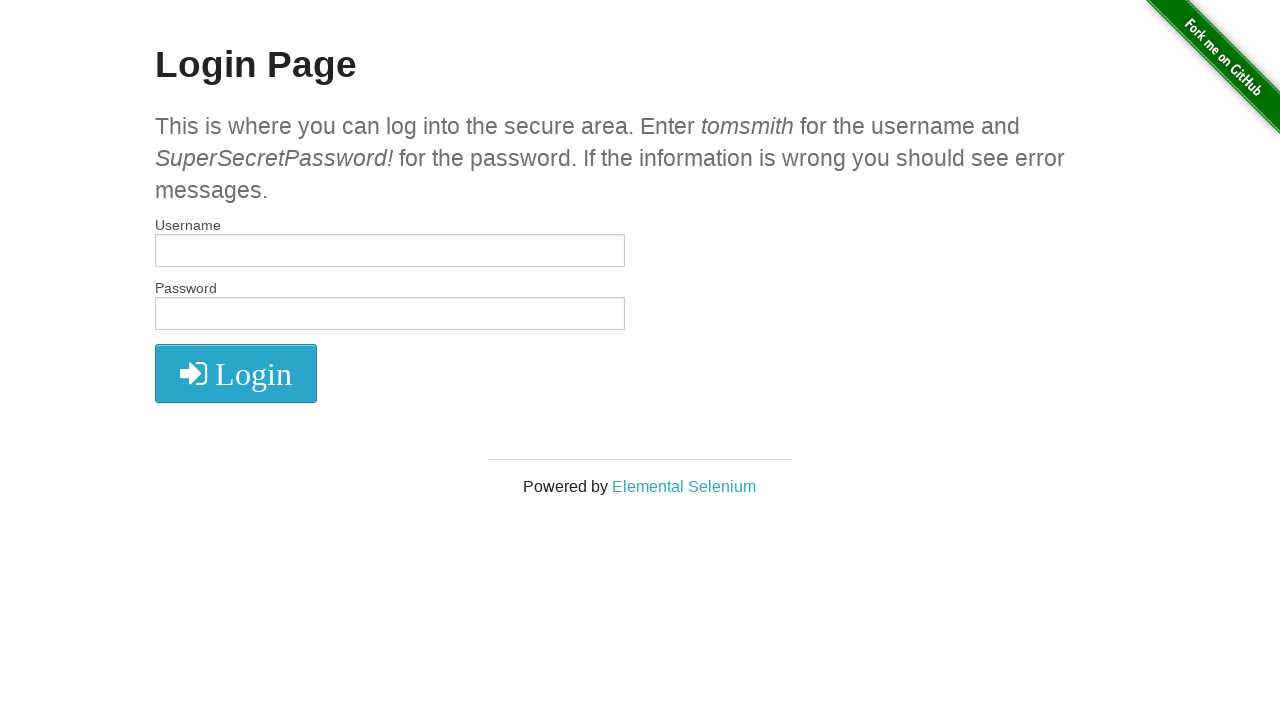

Verified page title is 'The Internet'
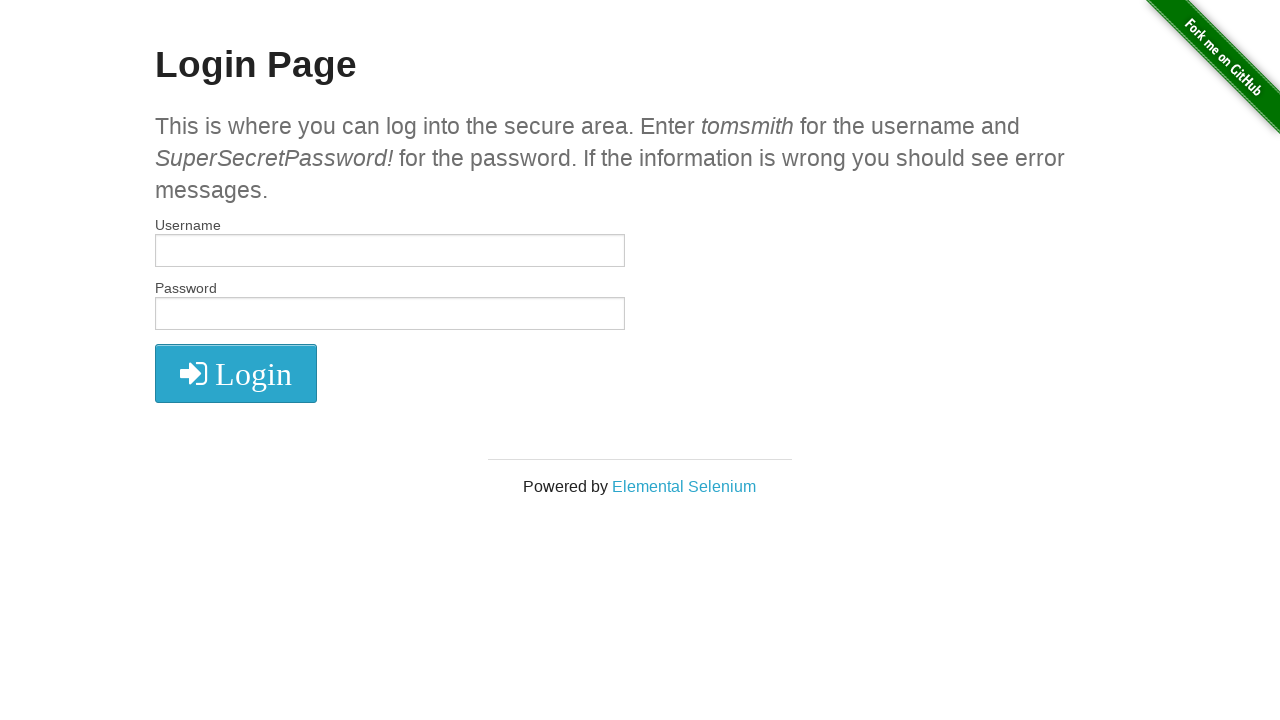

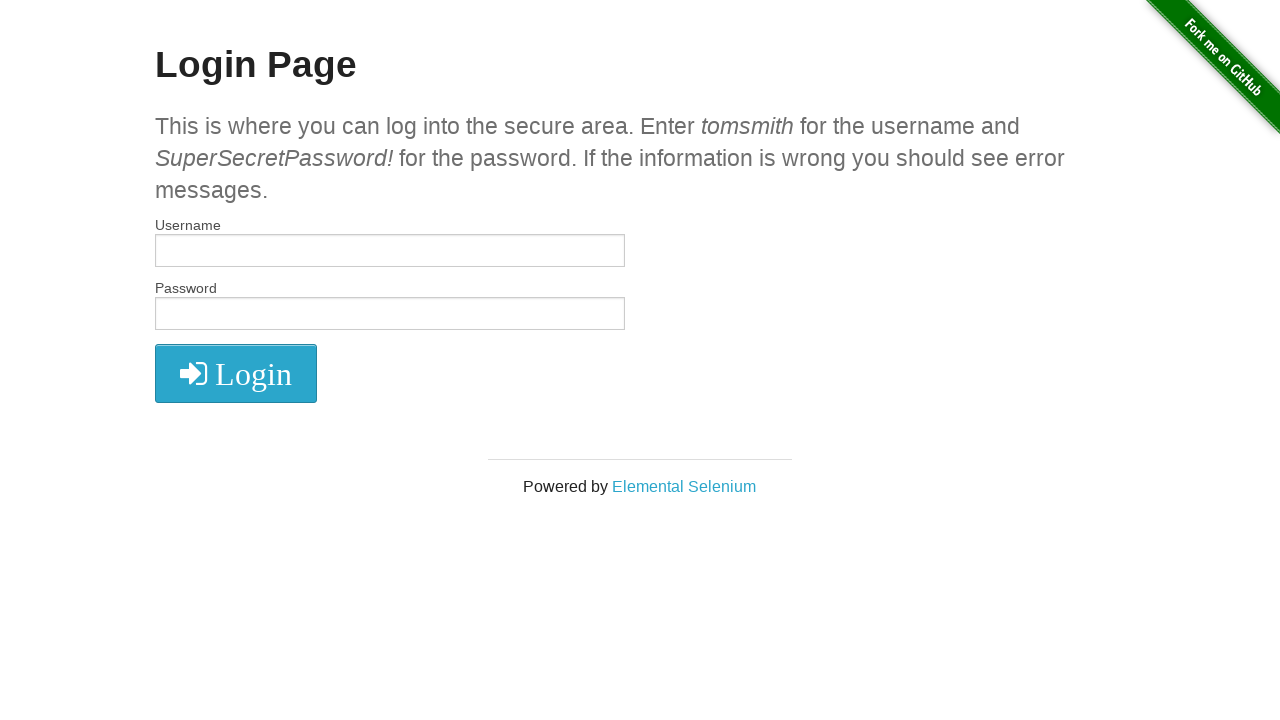